Tests form input and button interaction, then navigates to a radio button page to test radio button selection and state verification

Starting URL: https://syntaxprojects.com/basic-first-form-demo.php

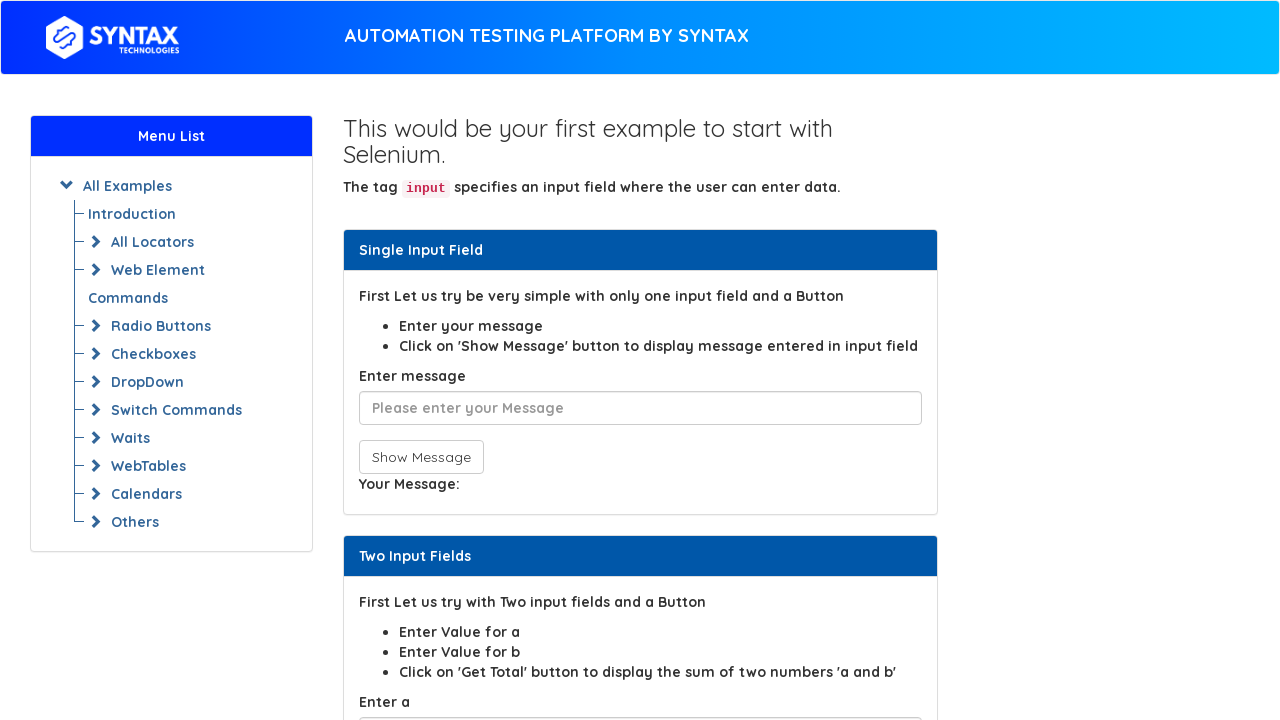

Filled form input field with 'Abracadabra' on input[placeholder*='Please enter']
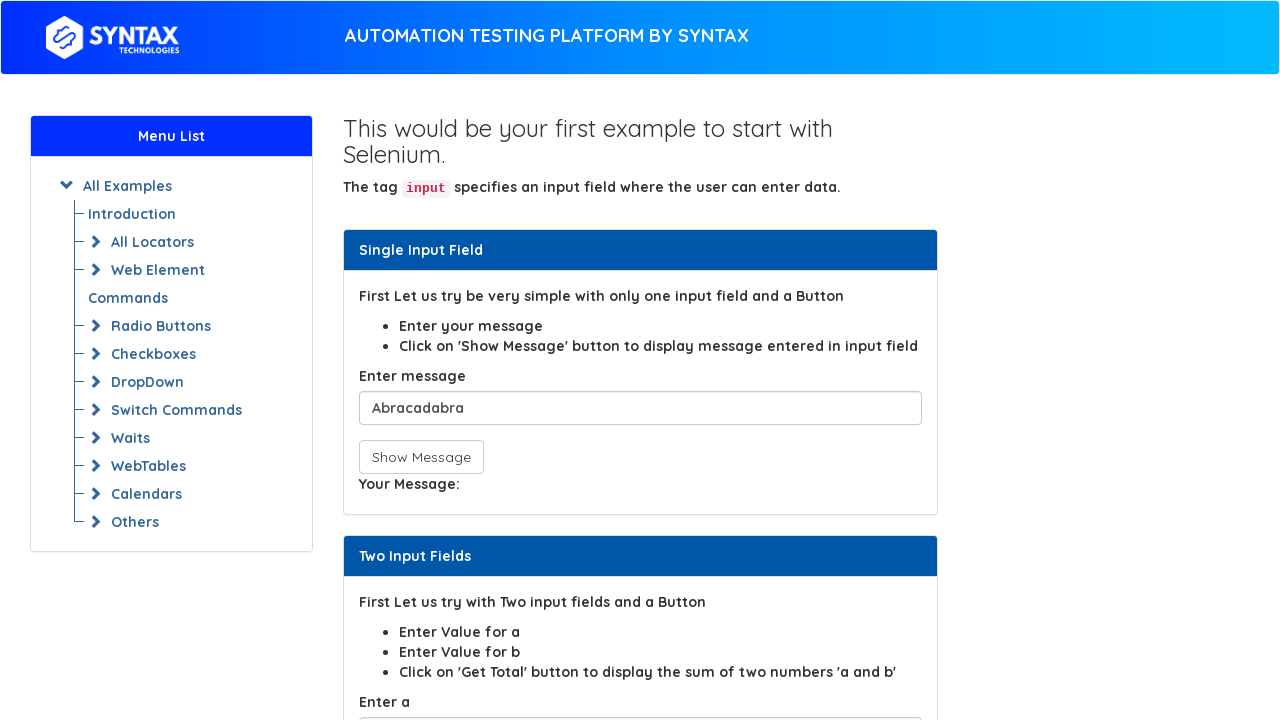

Clicked the form submit button at (421, 457) on button[onclick^='showIn']
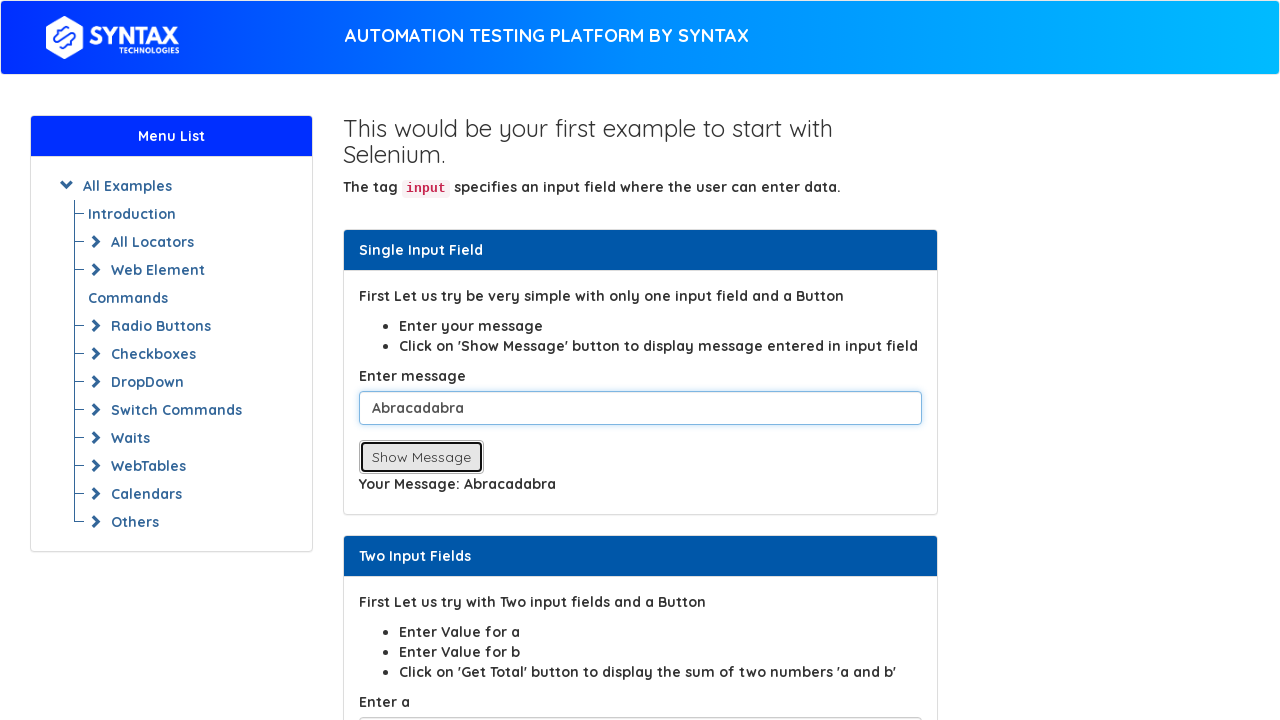

Navigated to radio button demo page
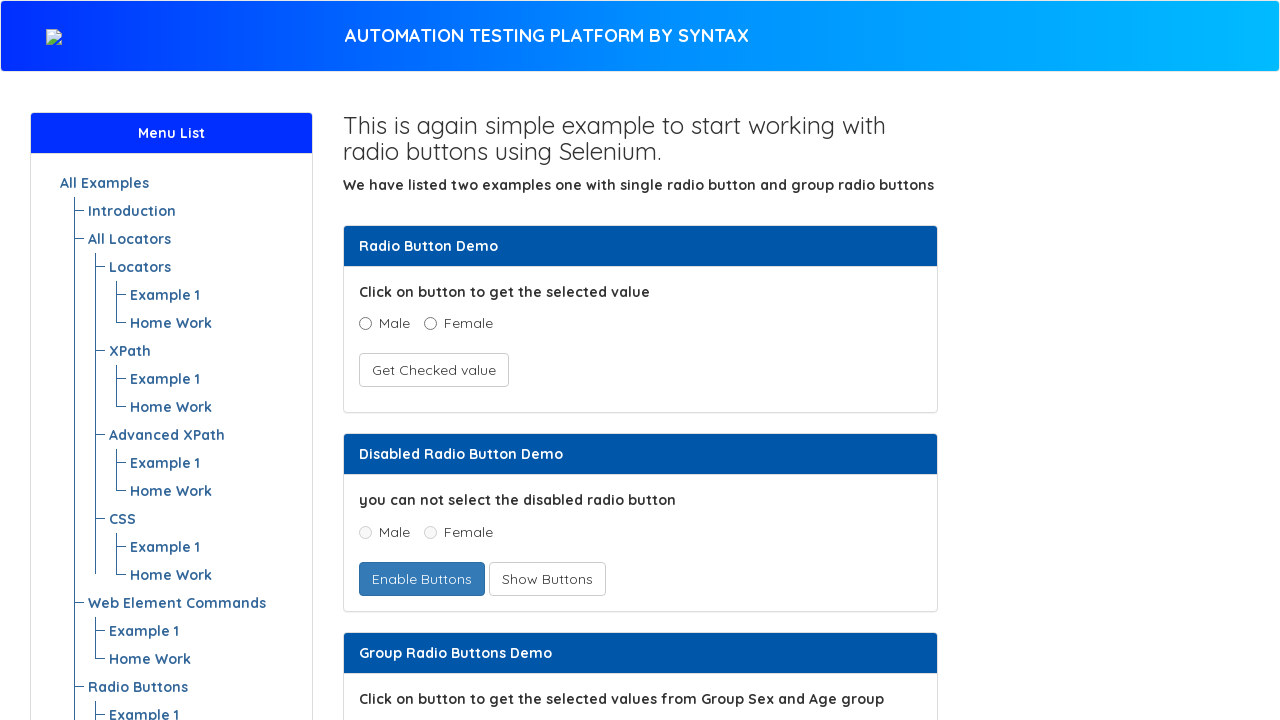

Located male radio button element
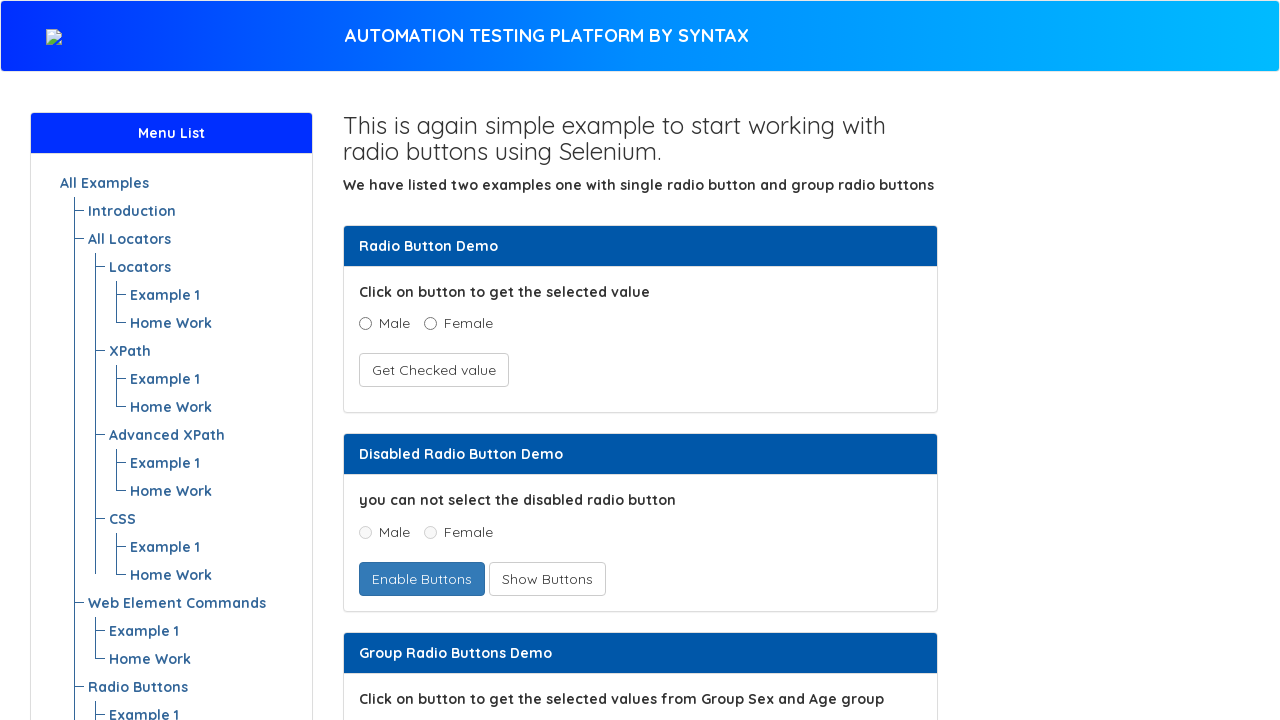

Checked if radio button is displayed: True
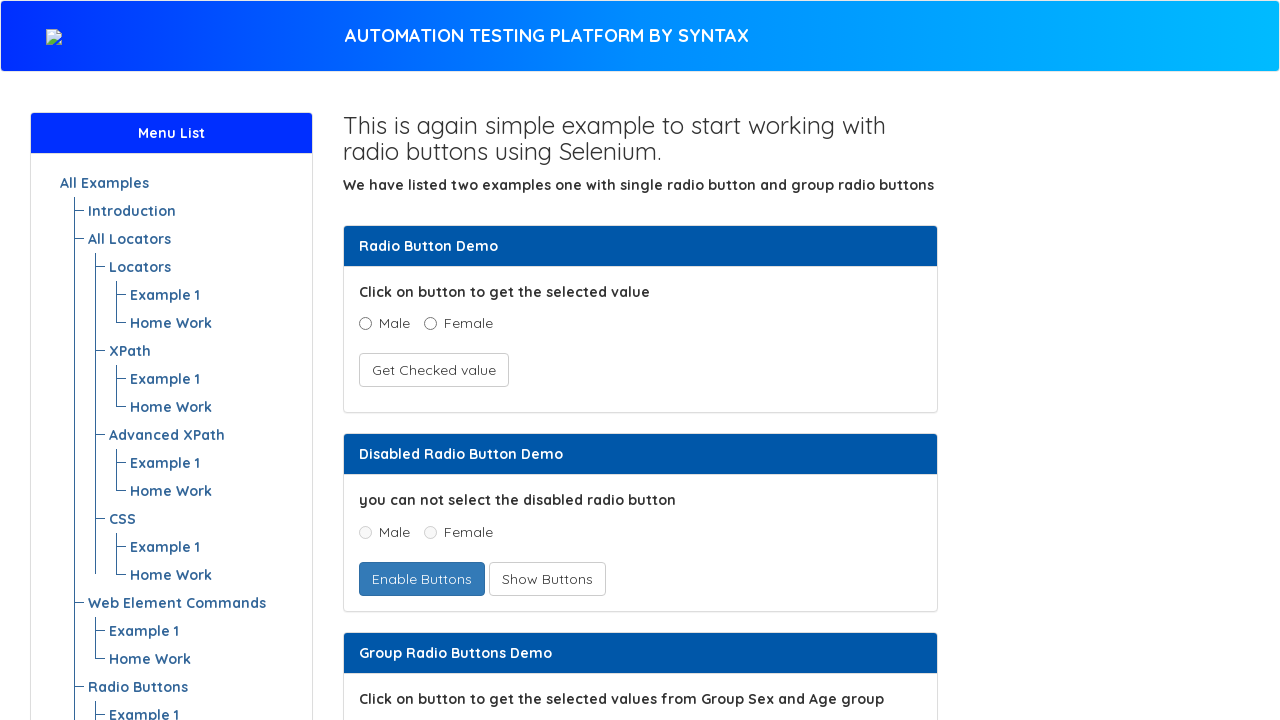

Checked if radio button is enabled: True
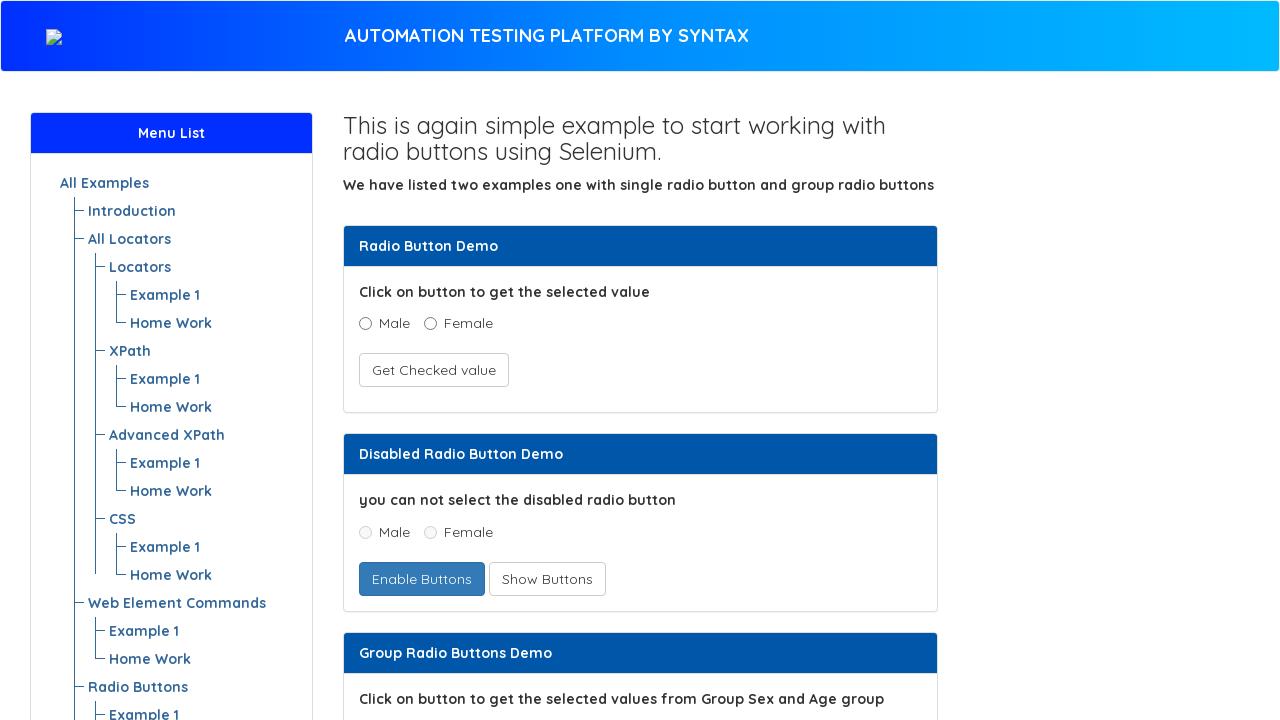

Checked if radio button is selected: False
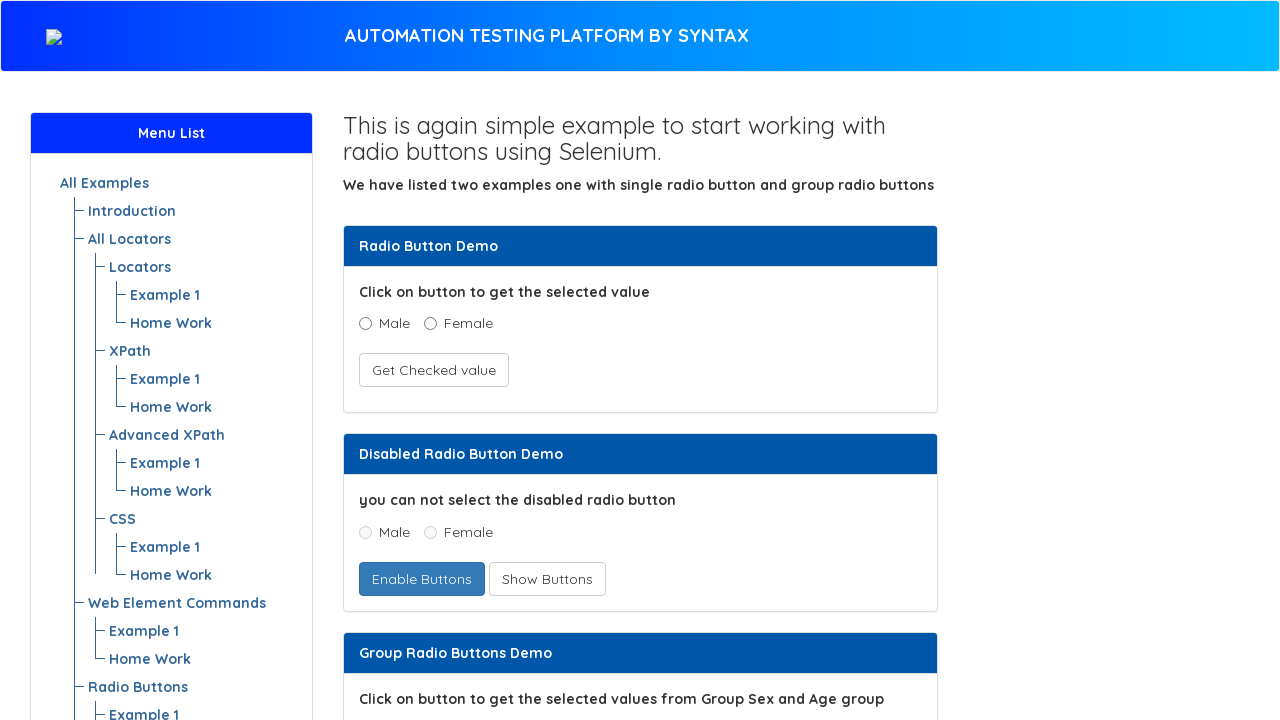

Clicked the male radio button to select it at (365, 324) on xpath=//input[@name='optradio' and @value='Male']
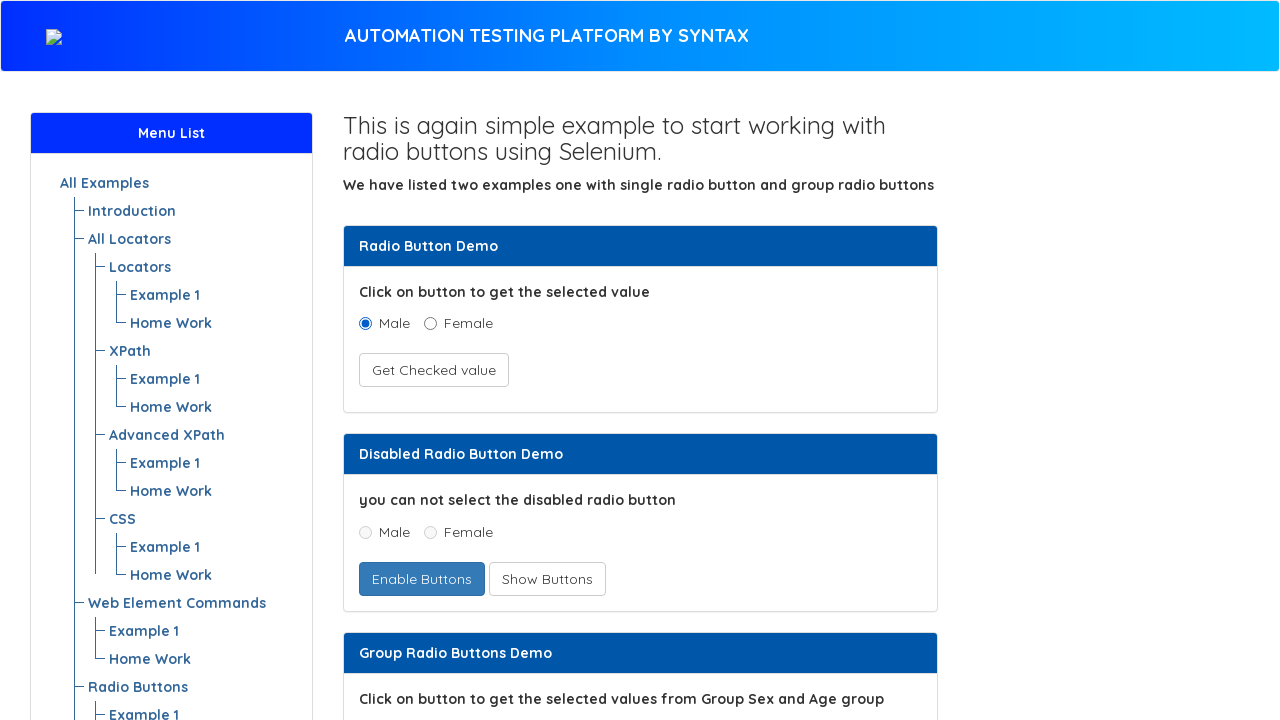

Verified radio button is now selected: True
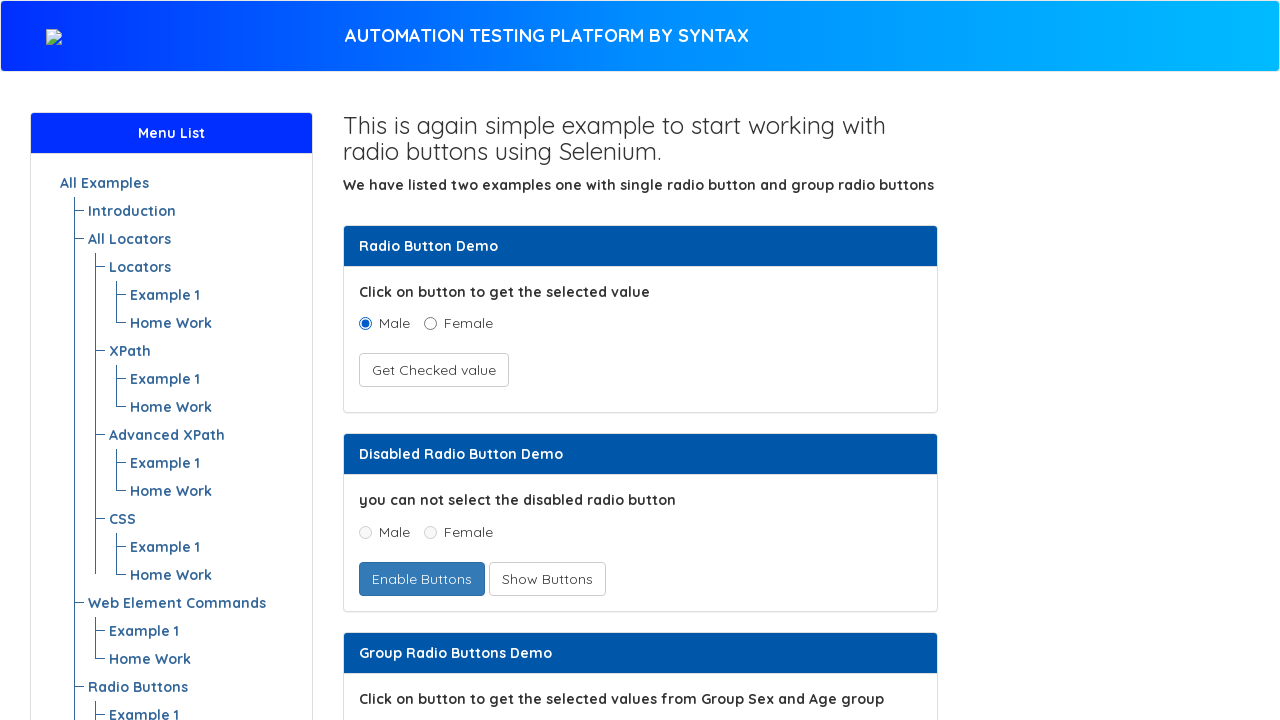

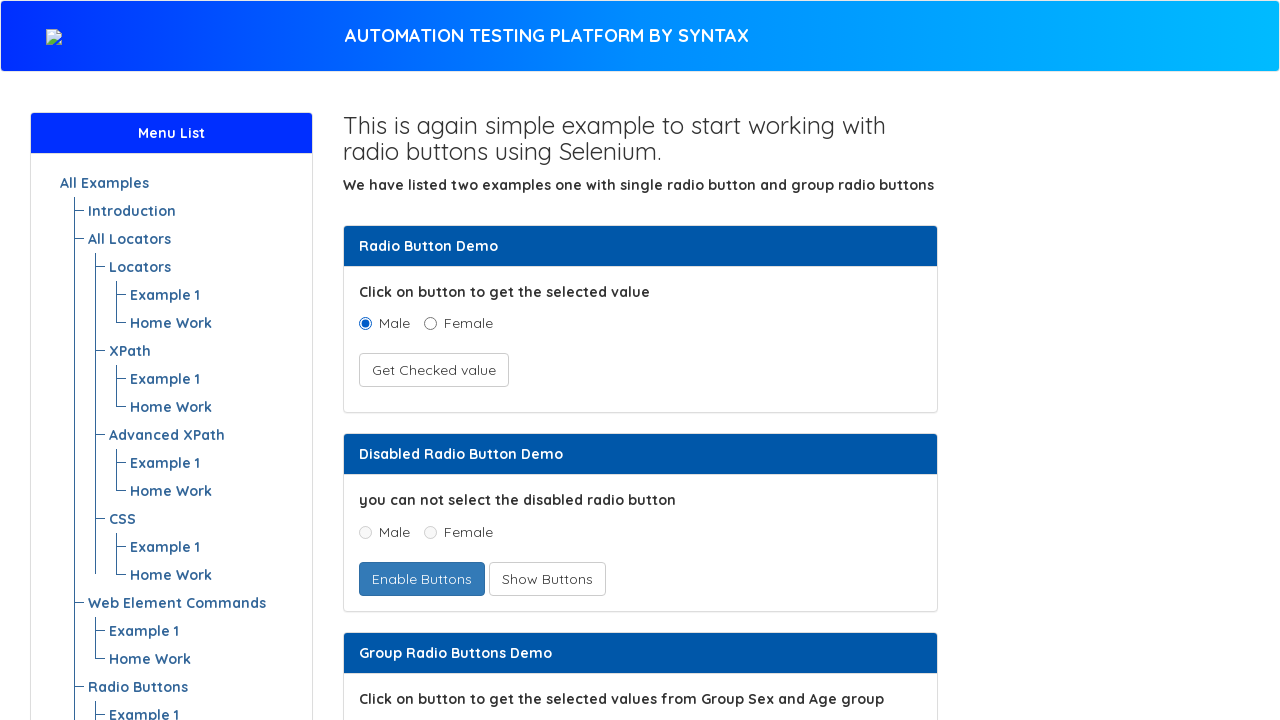